Tests the registration form validation by entering a single character in the first name field and verifying that the appropriate warning message is displayed.

Starting URL: https://practice.cydeo.com/

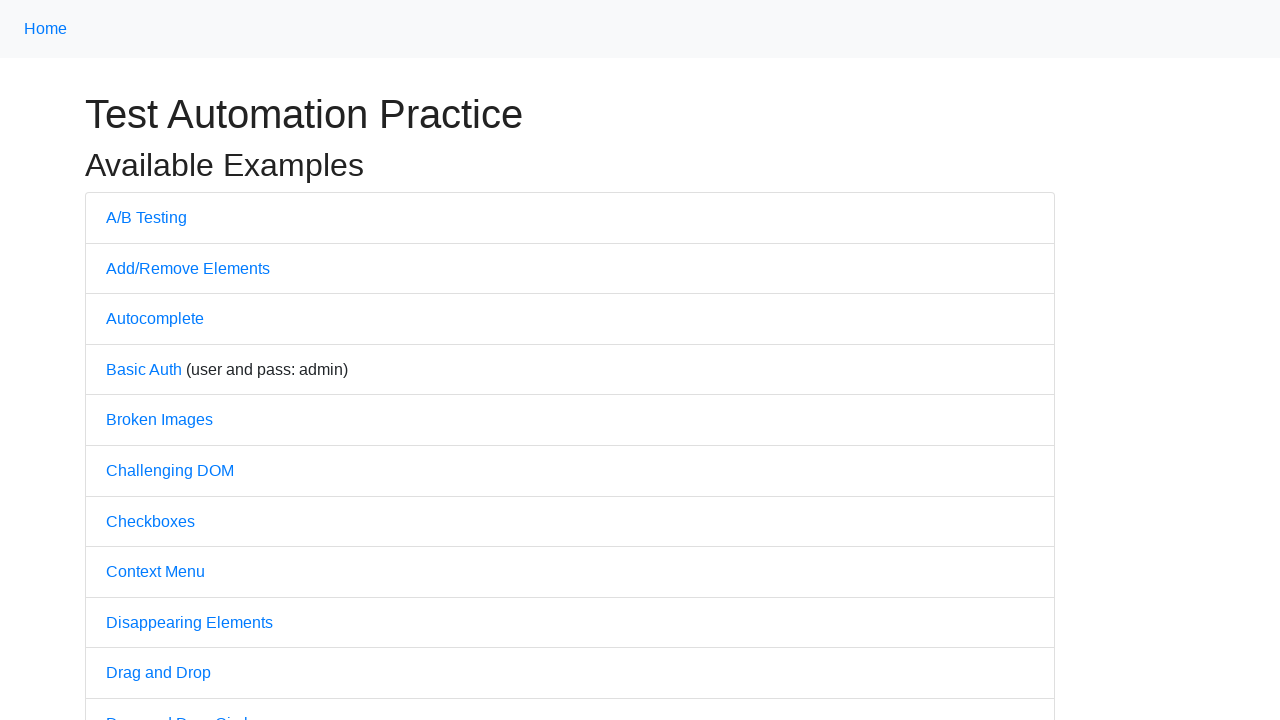

Waited for 'Registration Form' link to be visible
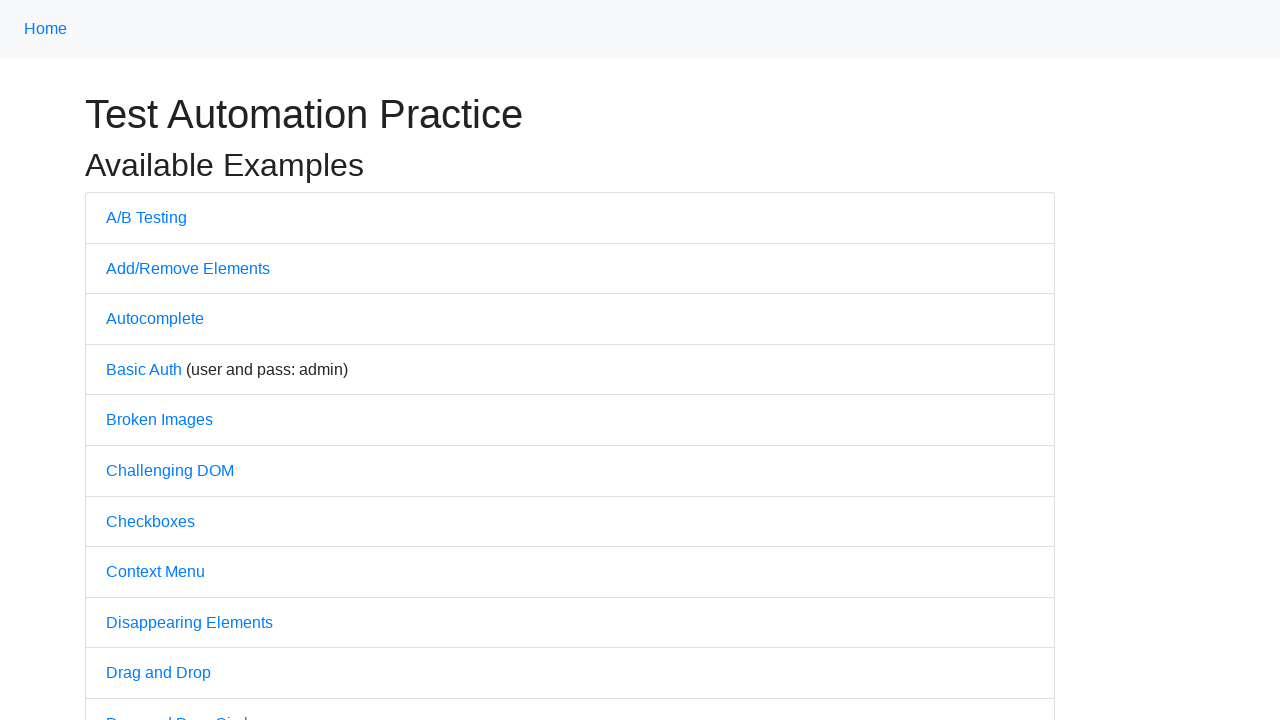

Clicked 'Registration Form' link at (170, 360) on text=Registration Form
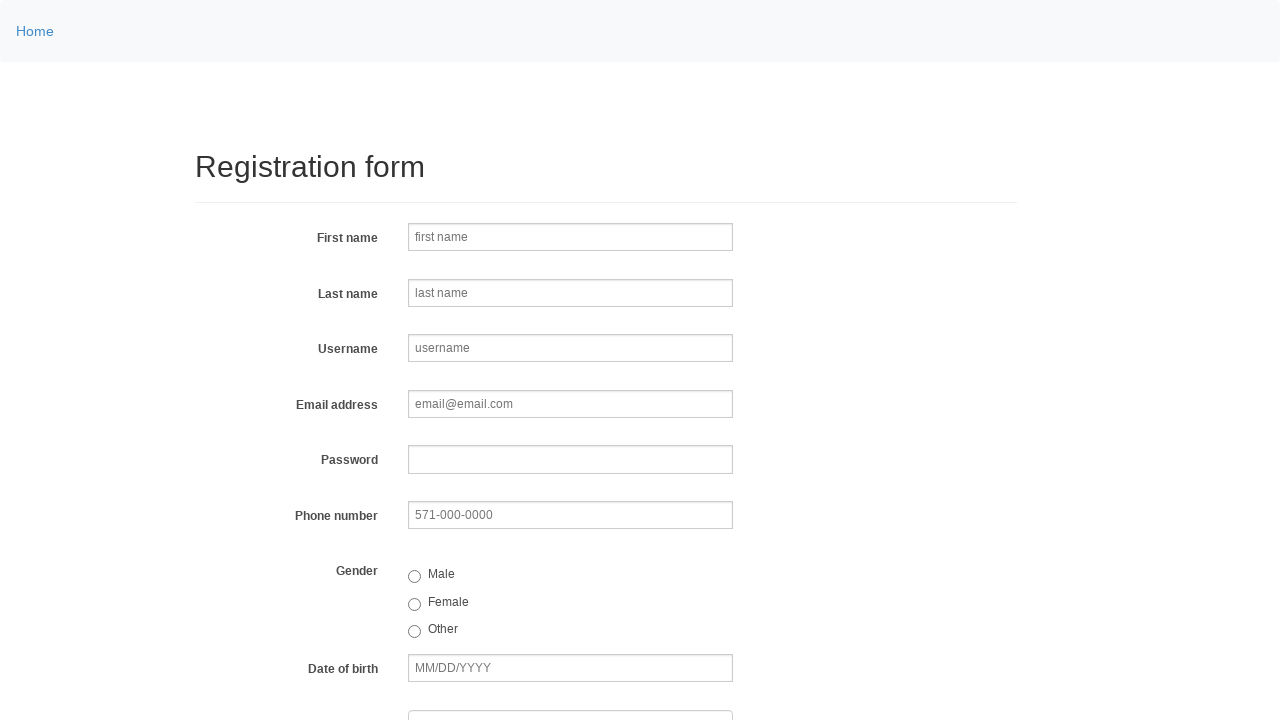

Entered single character 'A' in first name field on input[name='firstname']
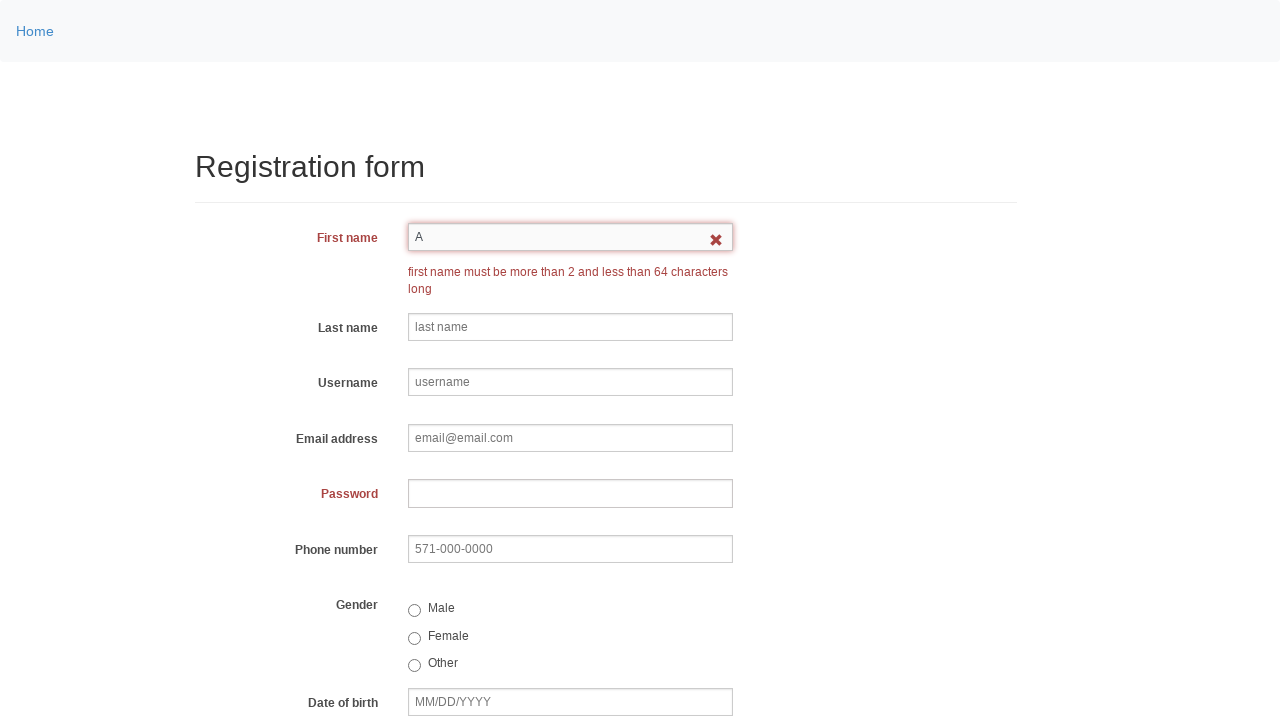

Clicked body to blur the first name field and trigger validation at (640, 360) on body
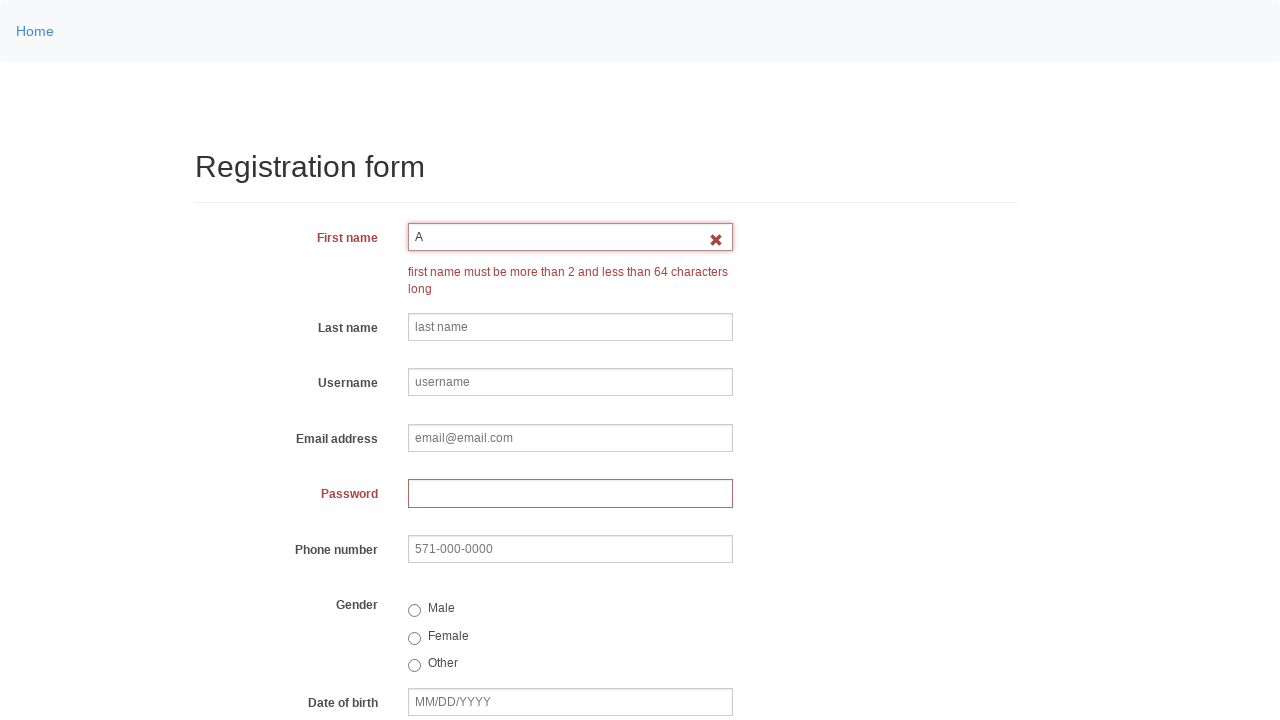

Waited for warning message to be visible
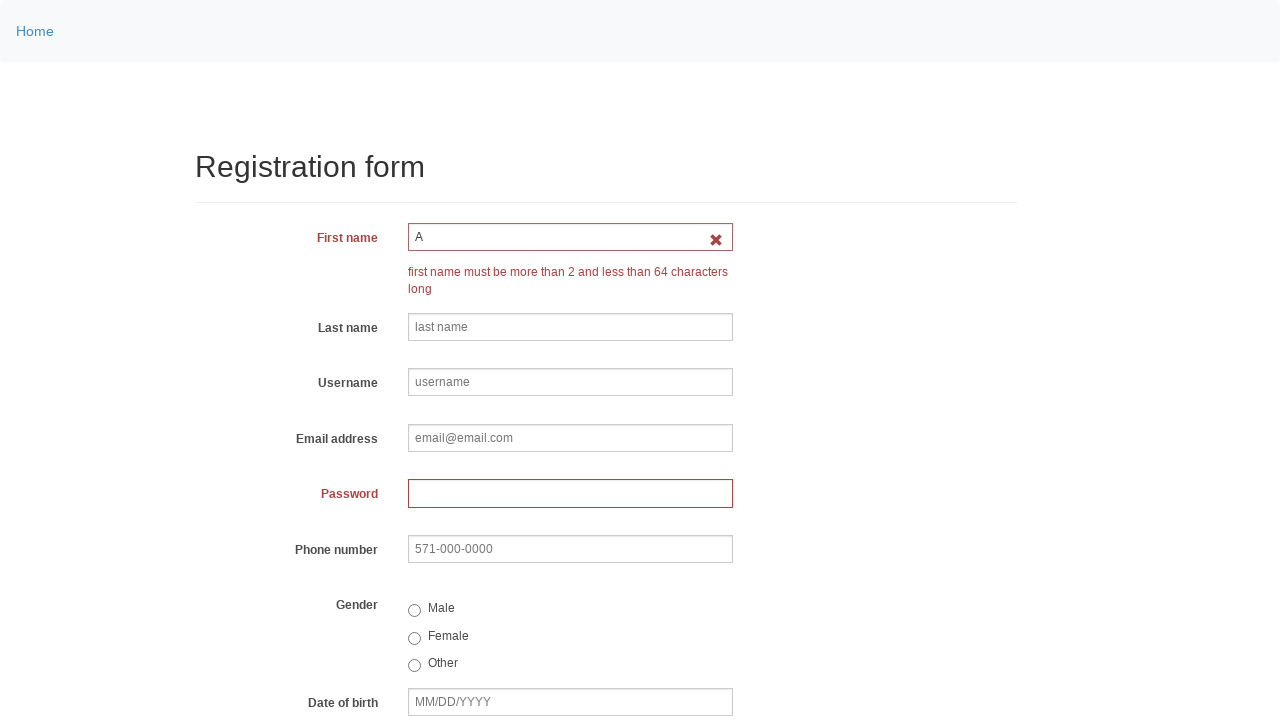

Asserted that warning message is visible
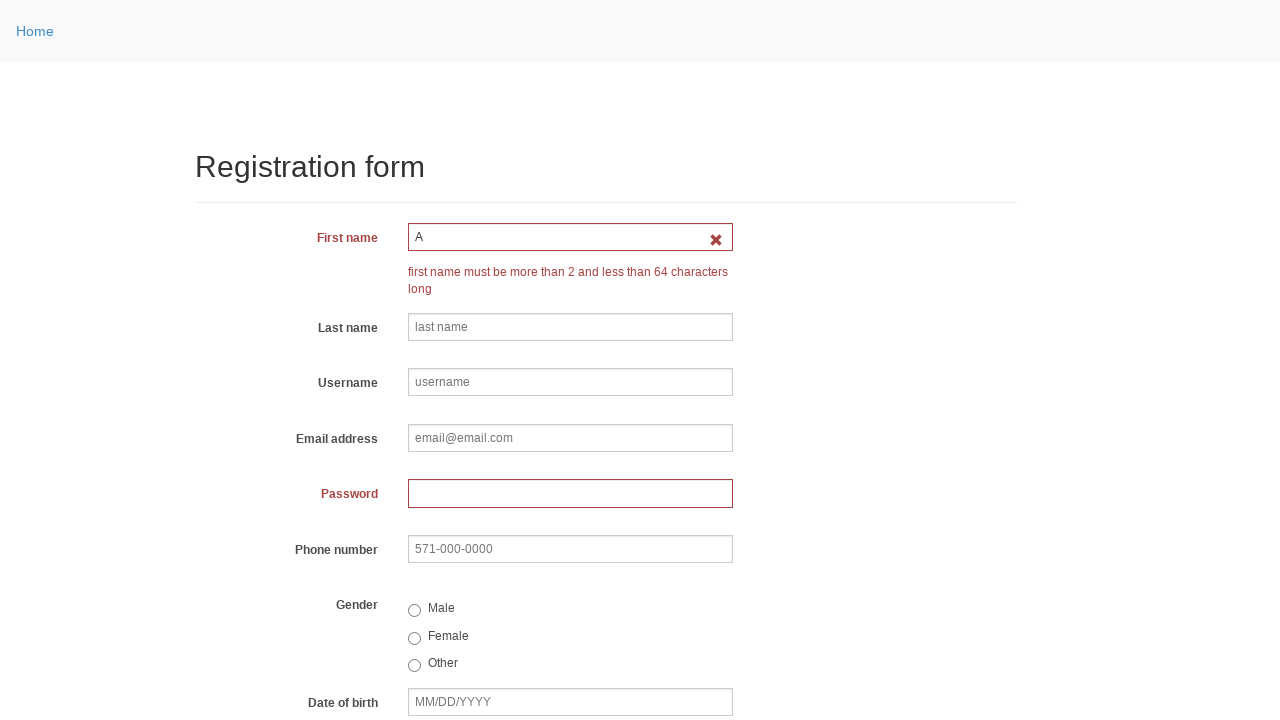

Asserted warning message text matches expected validation message
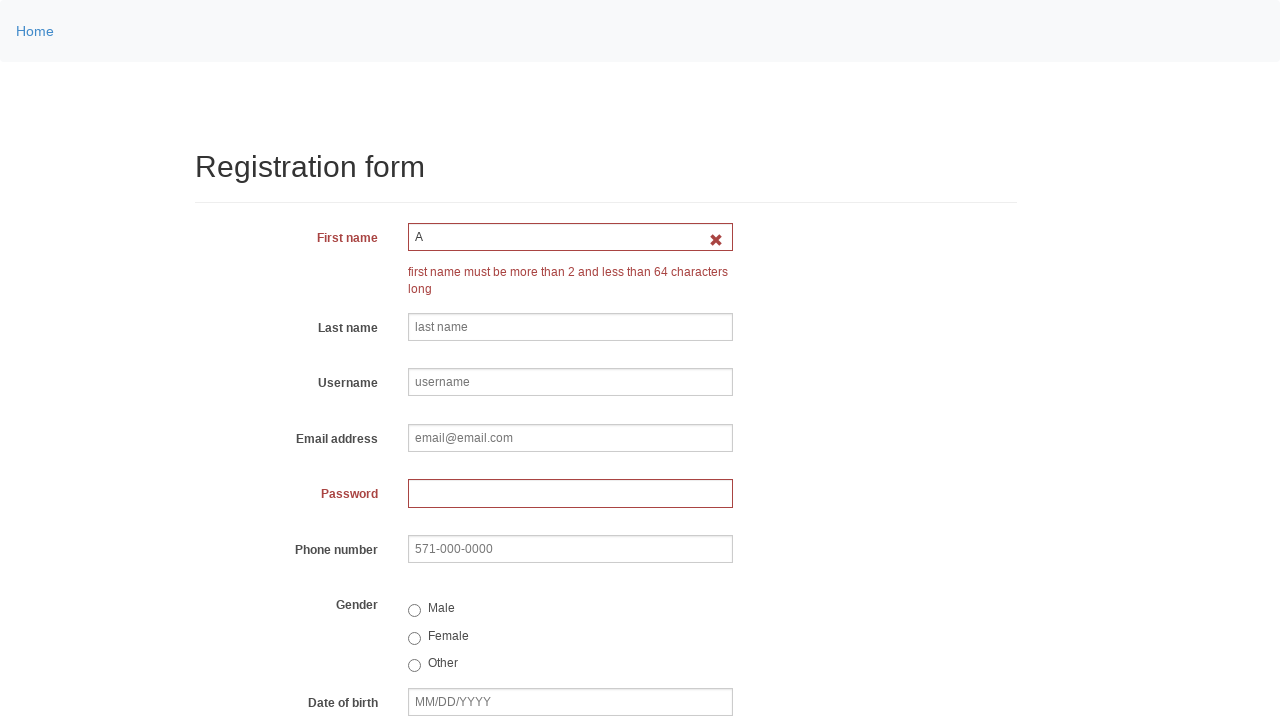

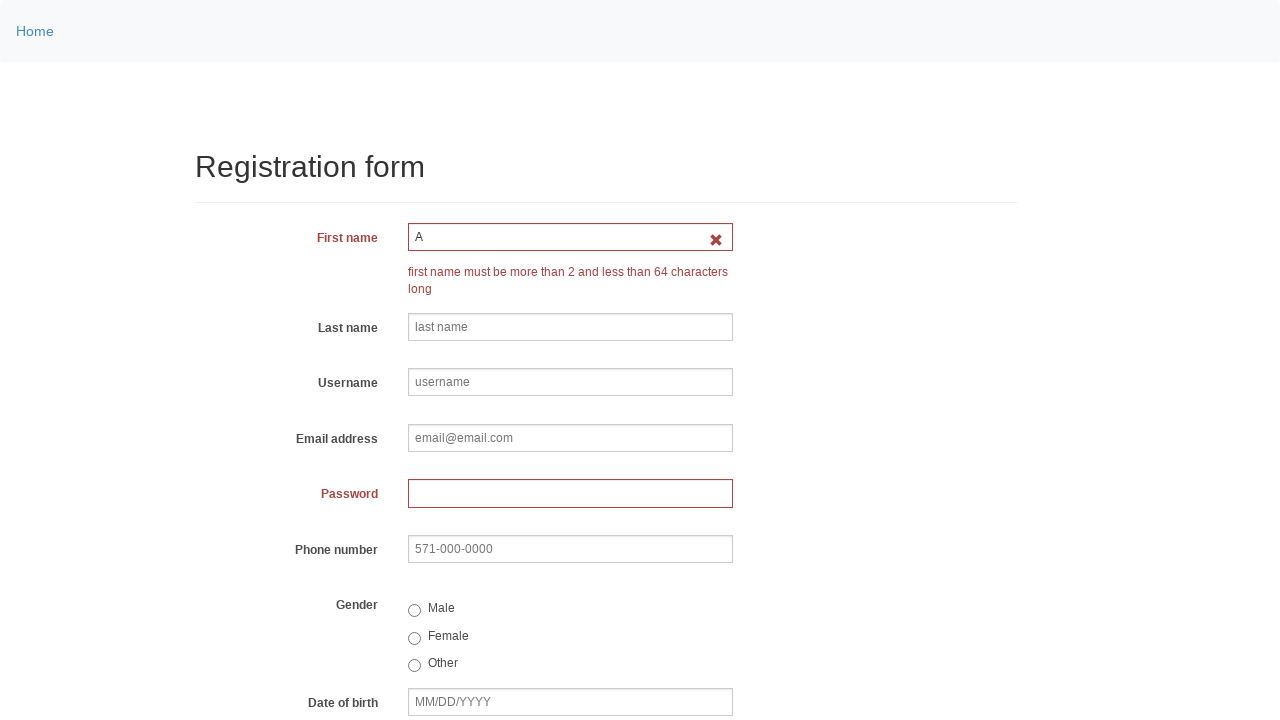